Tests a dynamic pricing page by waiting for a specific price, booking when the price reaches $100, and solving a math problem to complete the booking

Starting URL: http://suninjuly.github.io/explicit_wait2.html

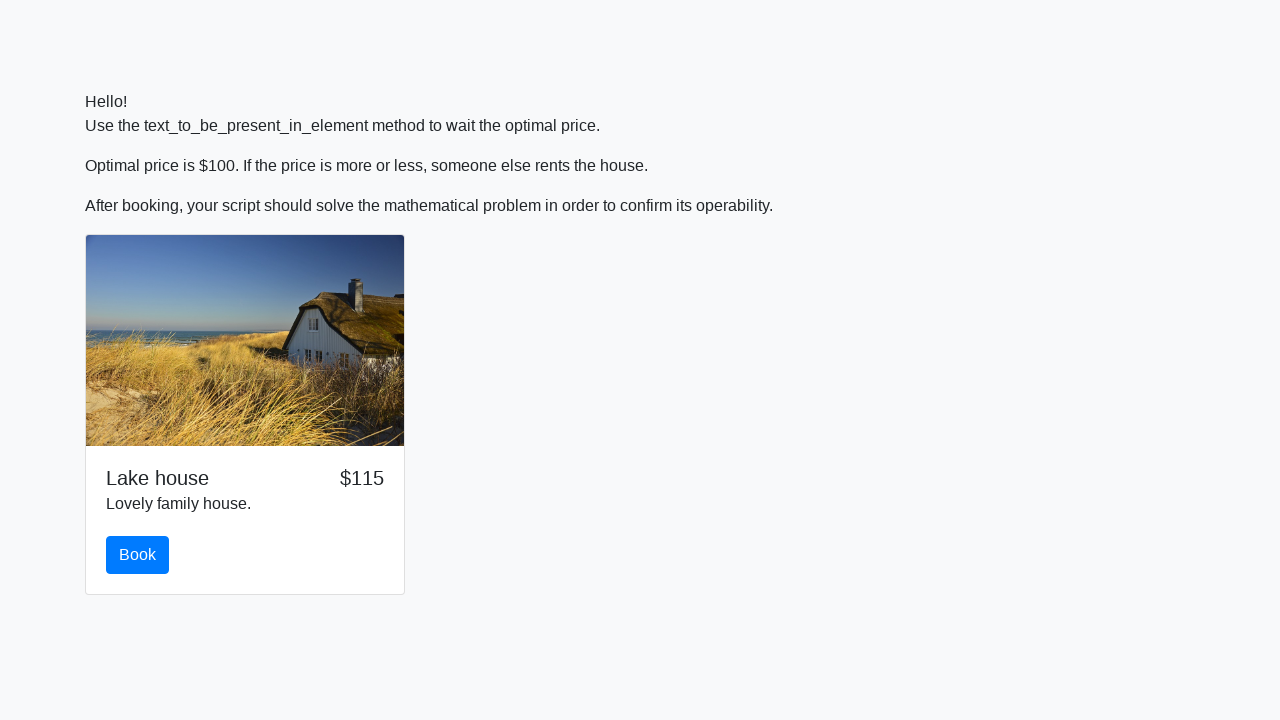

Waited for price to reach $100
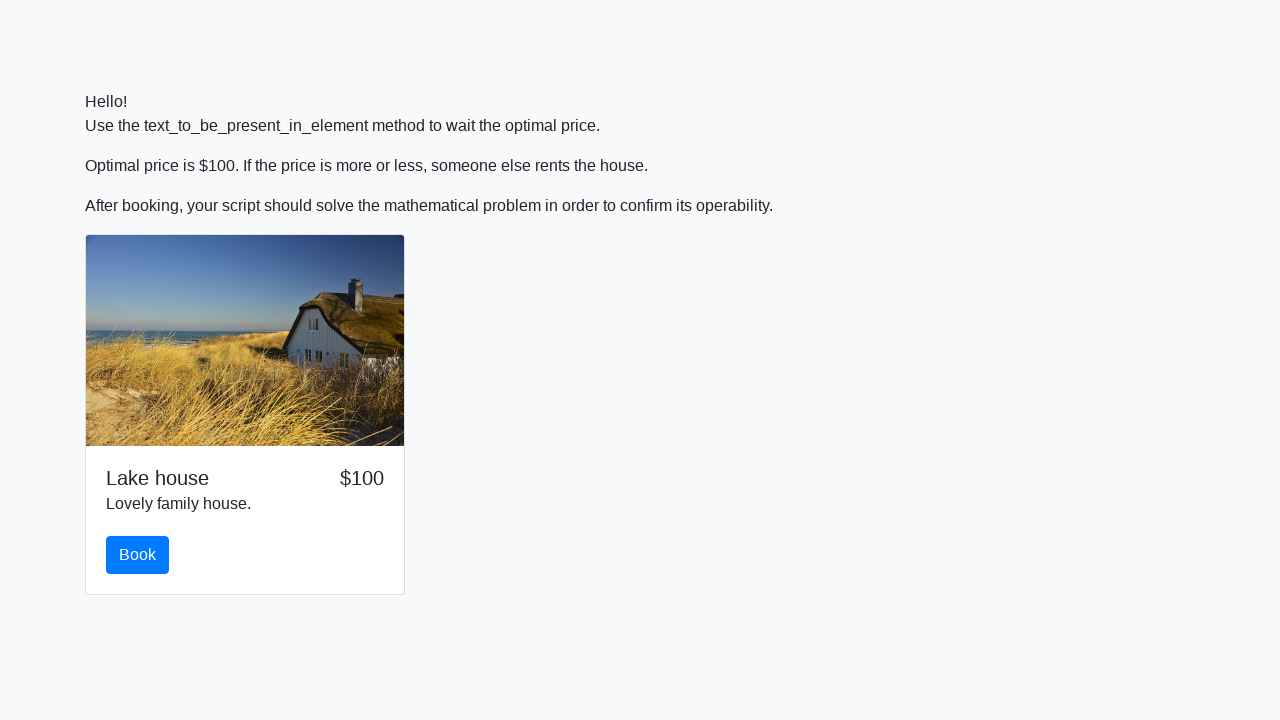

Clicked the book button at (138, 555) on #book
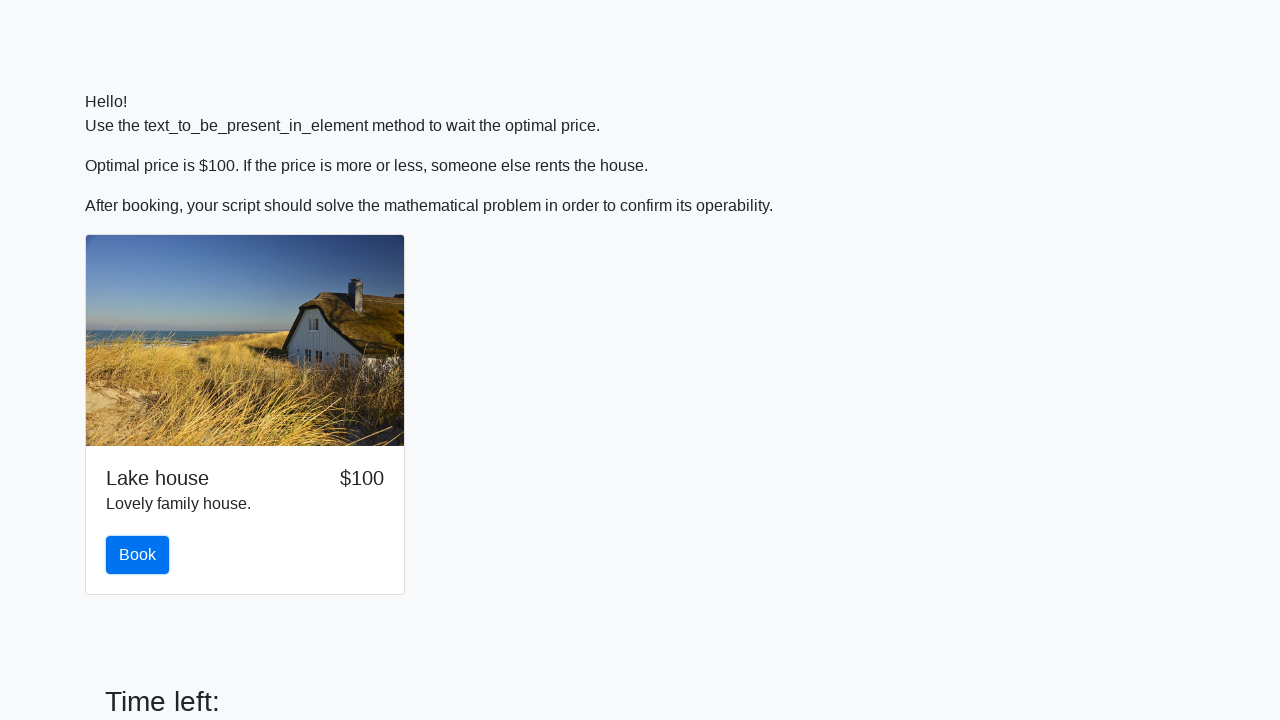

Retrieved x value from input field
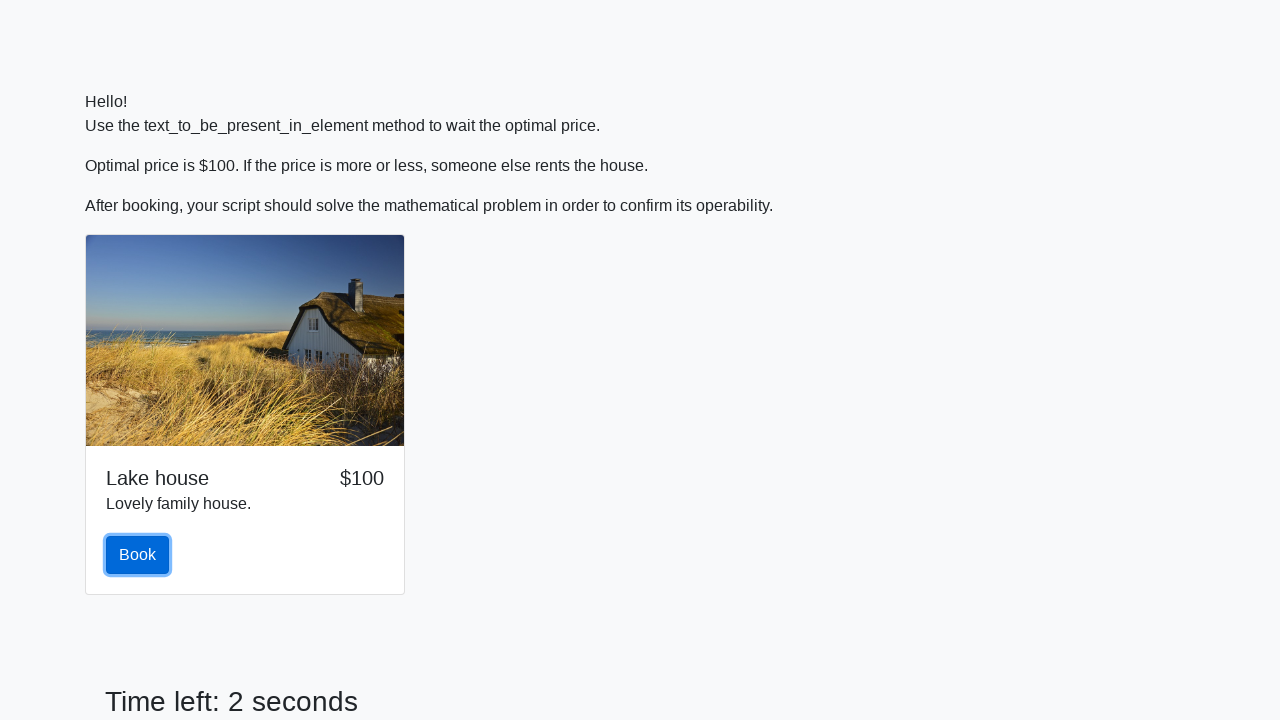

Calculated the math solution using logarithm and sine functions
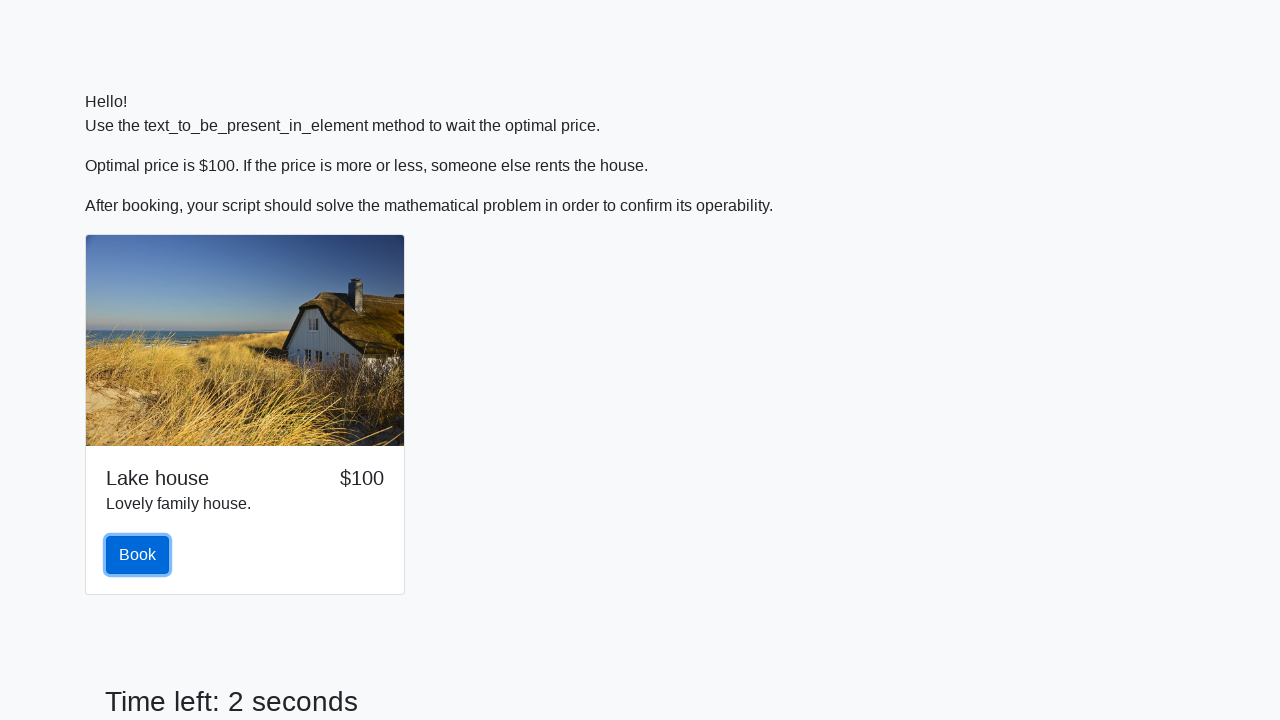

Filled in the calculated answer in the answer field on #answer
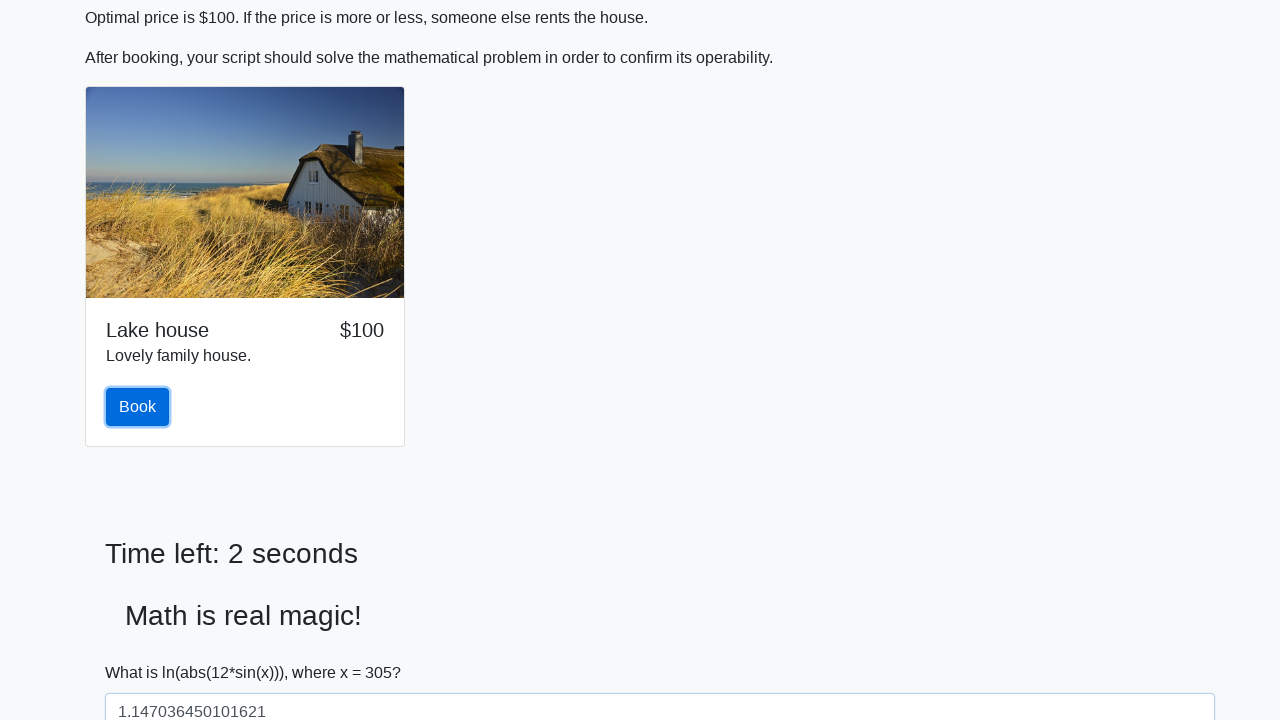

Clicked the solve button to submit the solution at (143, 651) on #solve
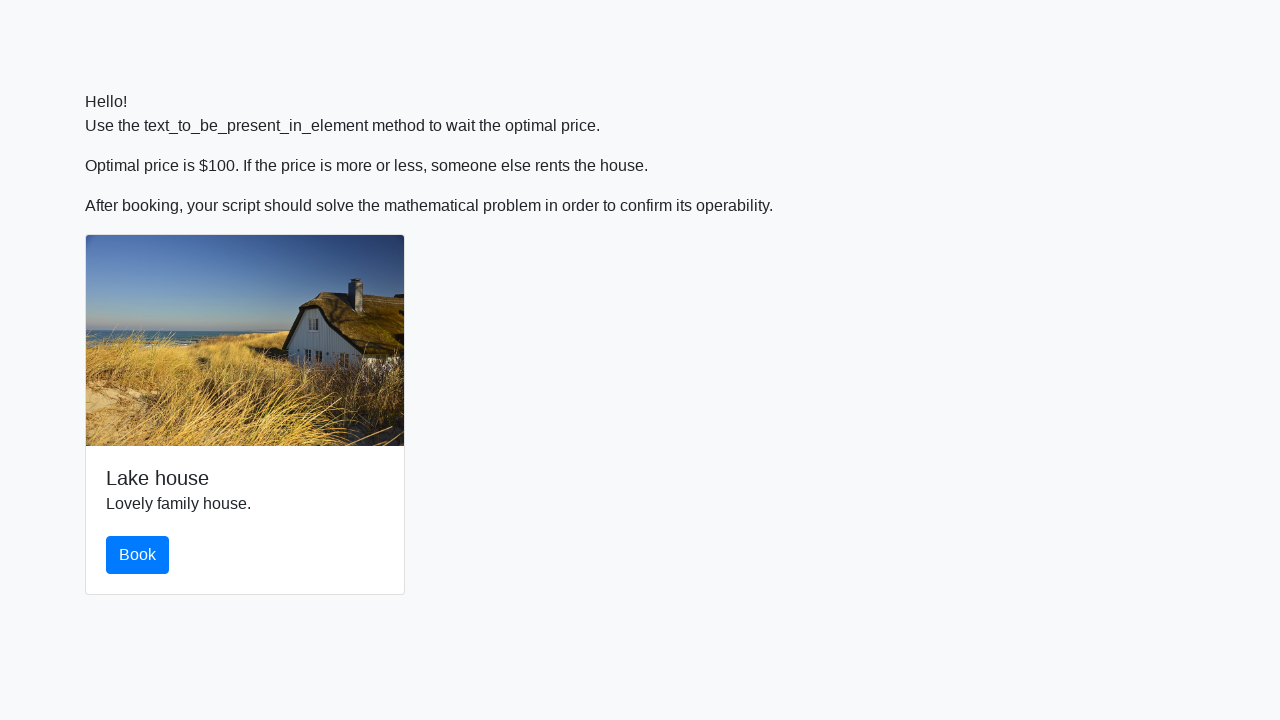

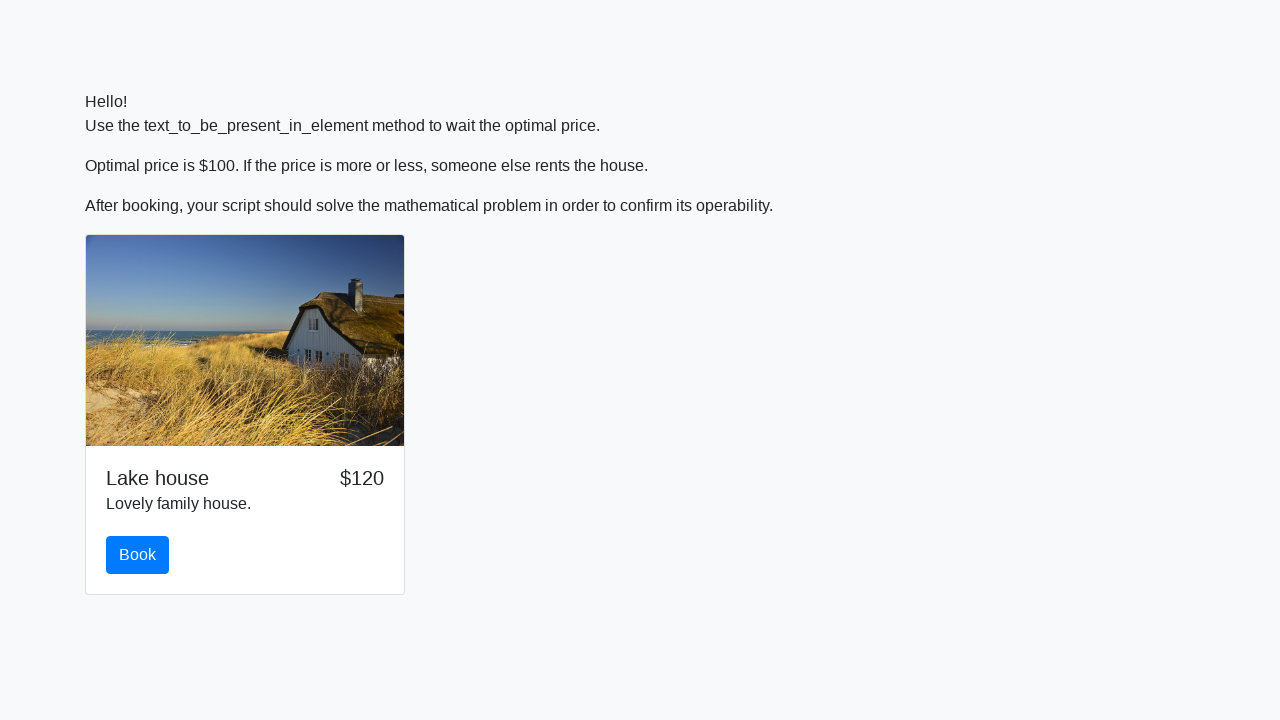